Tests pagination functionality on the Kenya Parliament MPs listing page by verifying MP data rows load and navigating through multiple pages using the pagination controls.

Starting URL: http://www.parliament.go.ke/the-national-assembly/mps

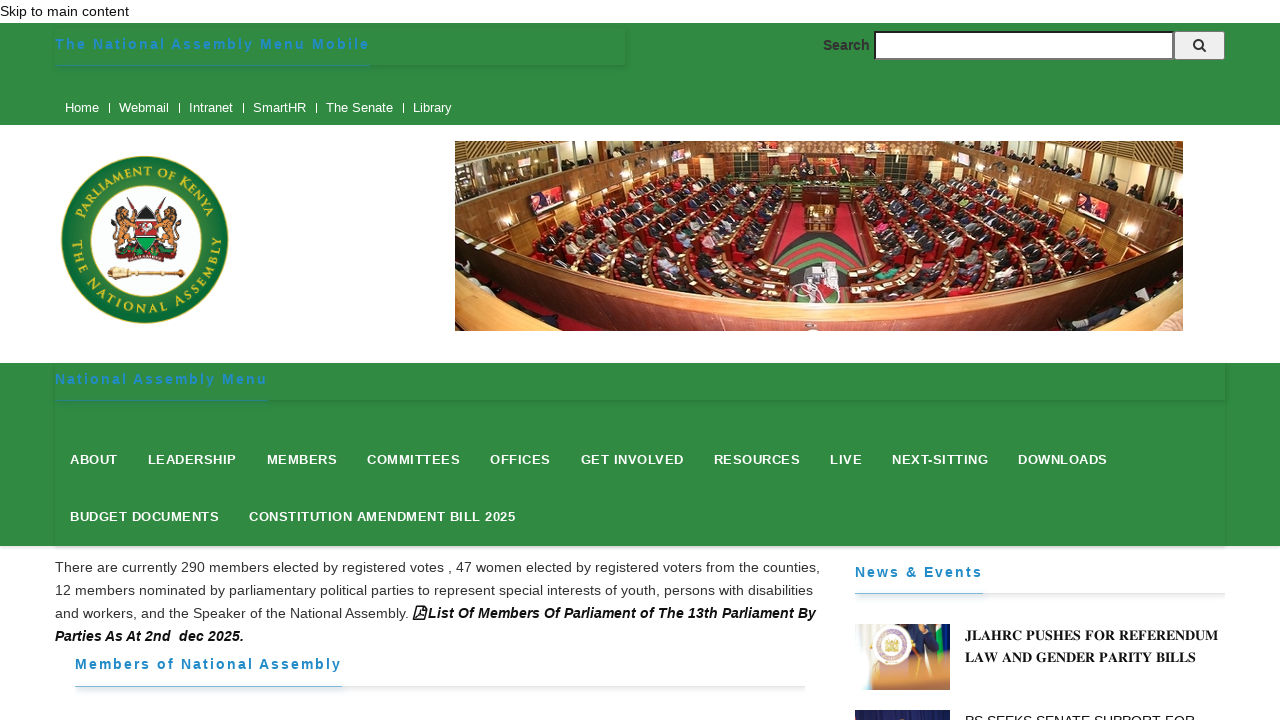

Waited for MP table rows to load on the first page
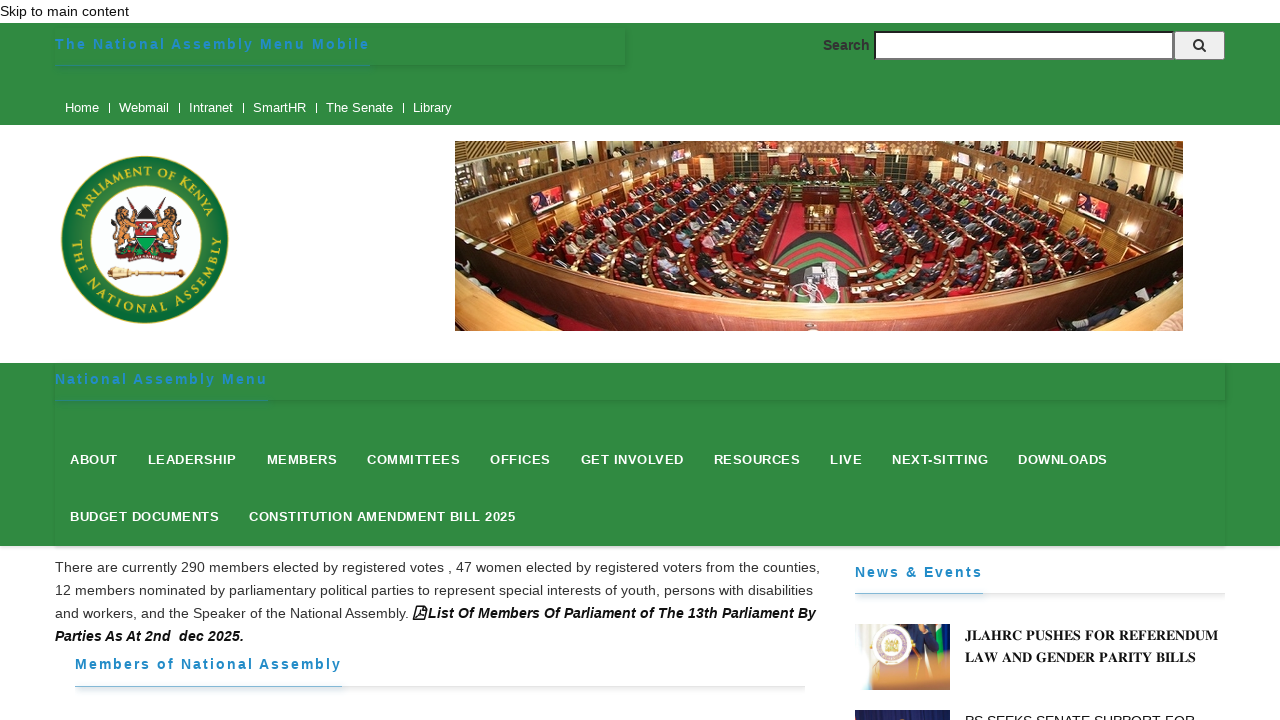

Verified MP name field is present
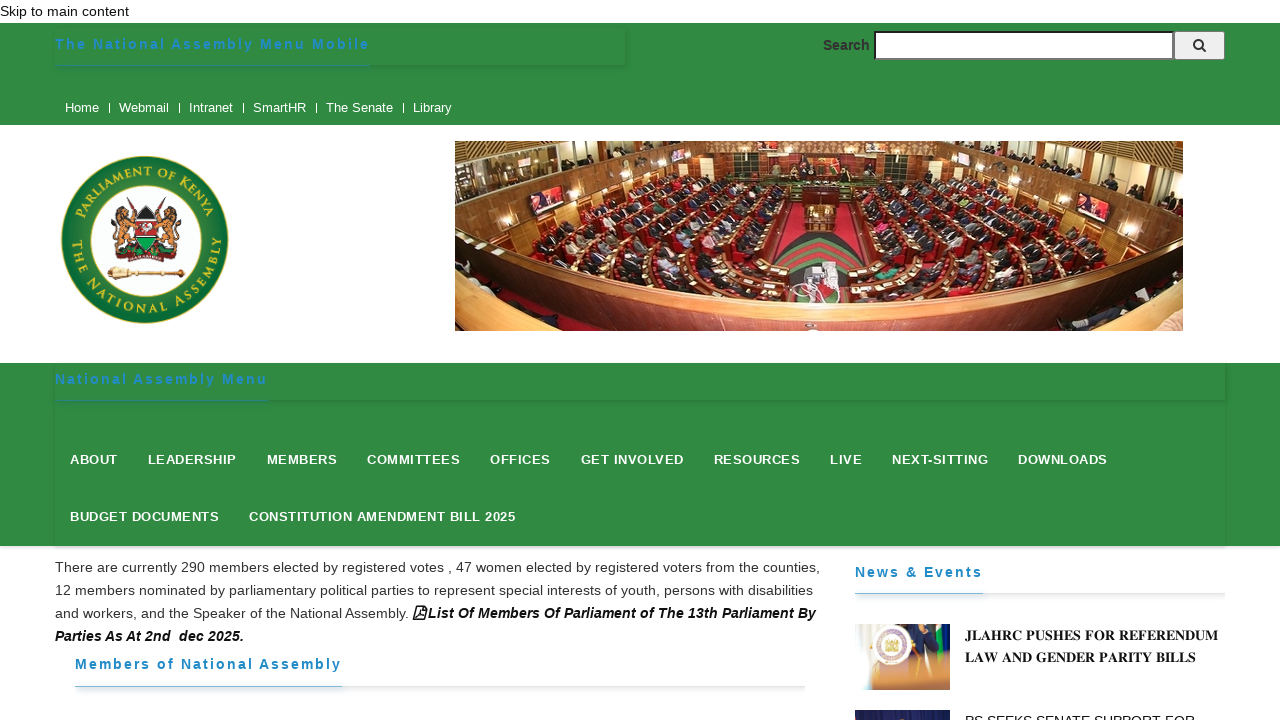

Verified MP constituency field is present
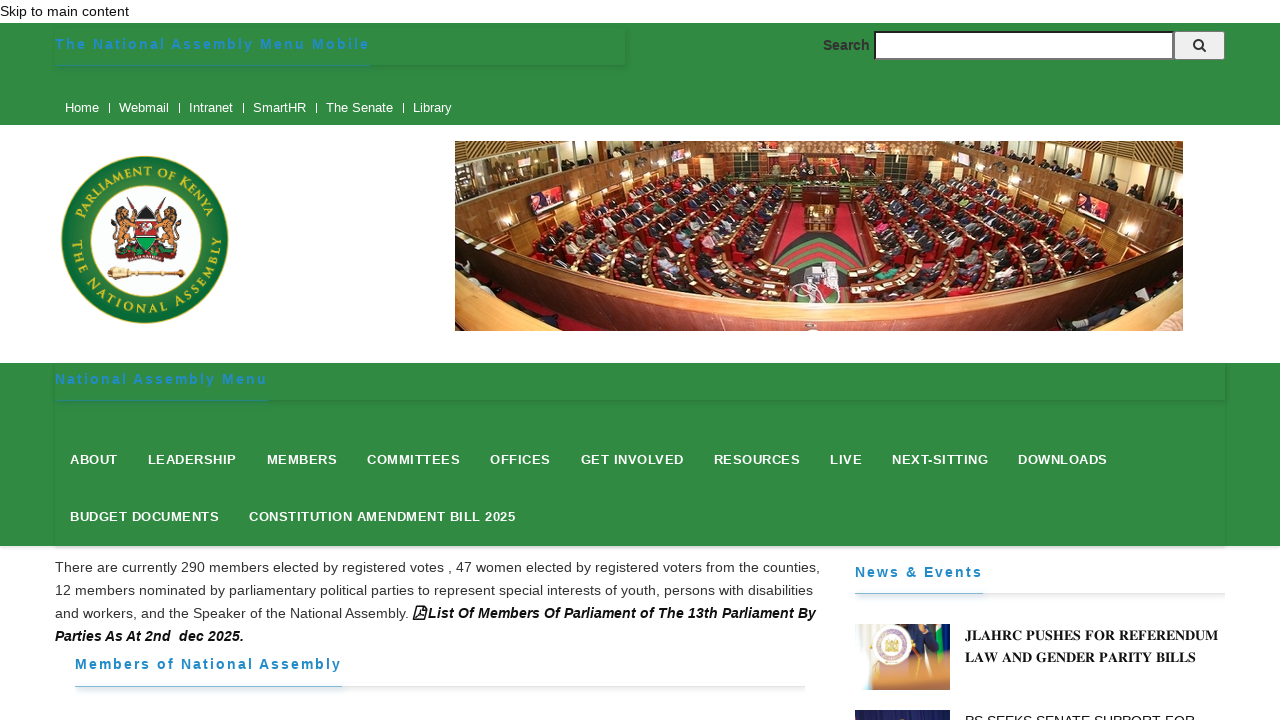

Checked for next page link availability
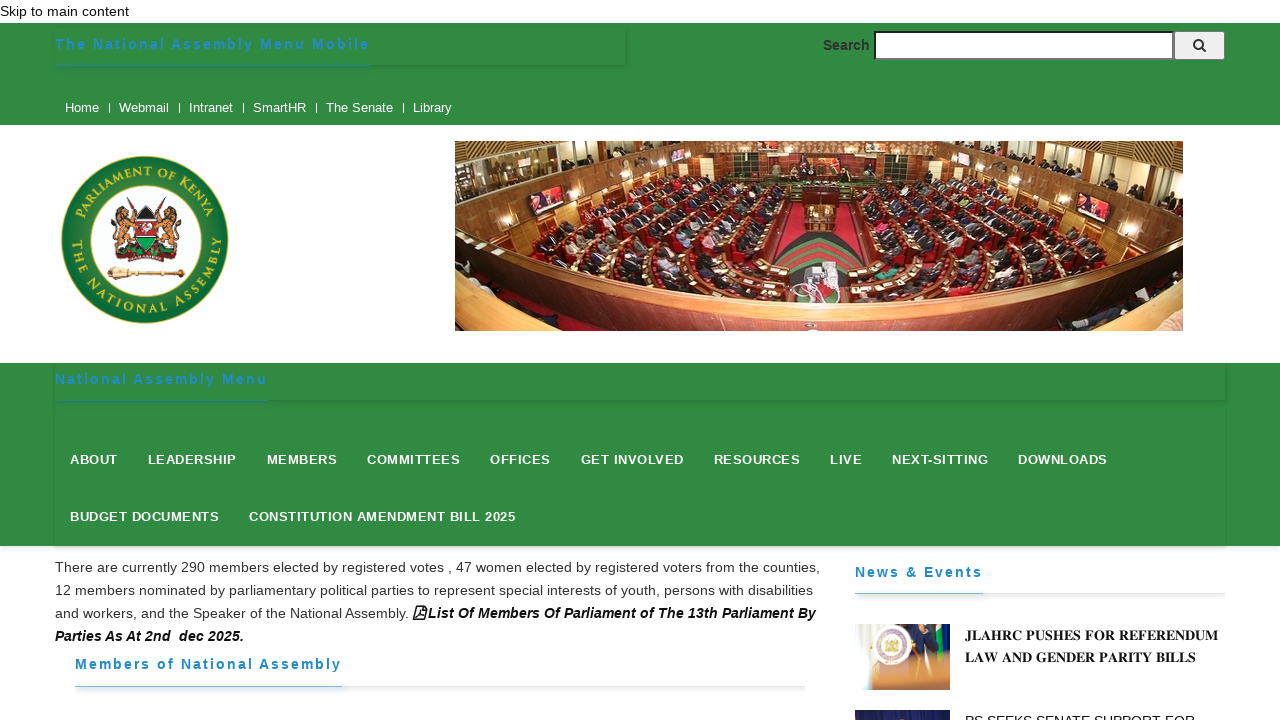

Clicked next page link (pagination iteration 1) at (418, 360) on a[title*="Go to next page"]
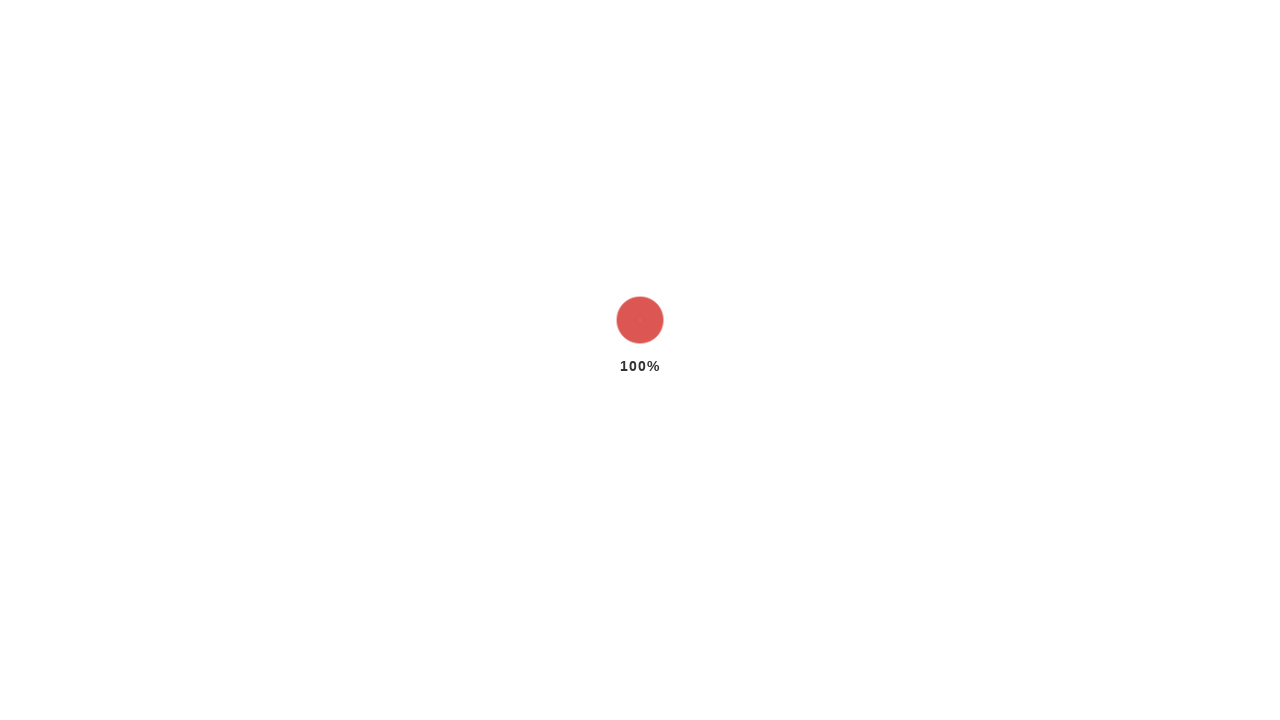

Waited for MP table rows to load on page 2
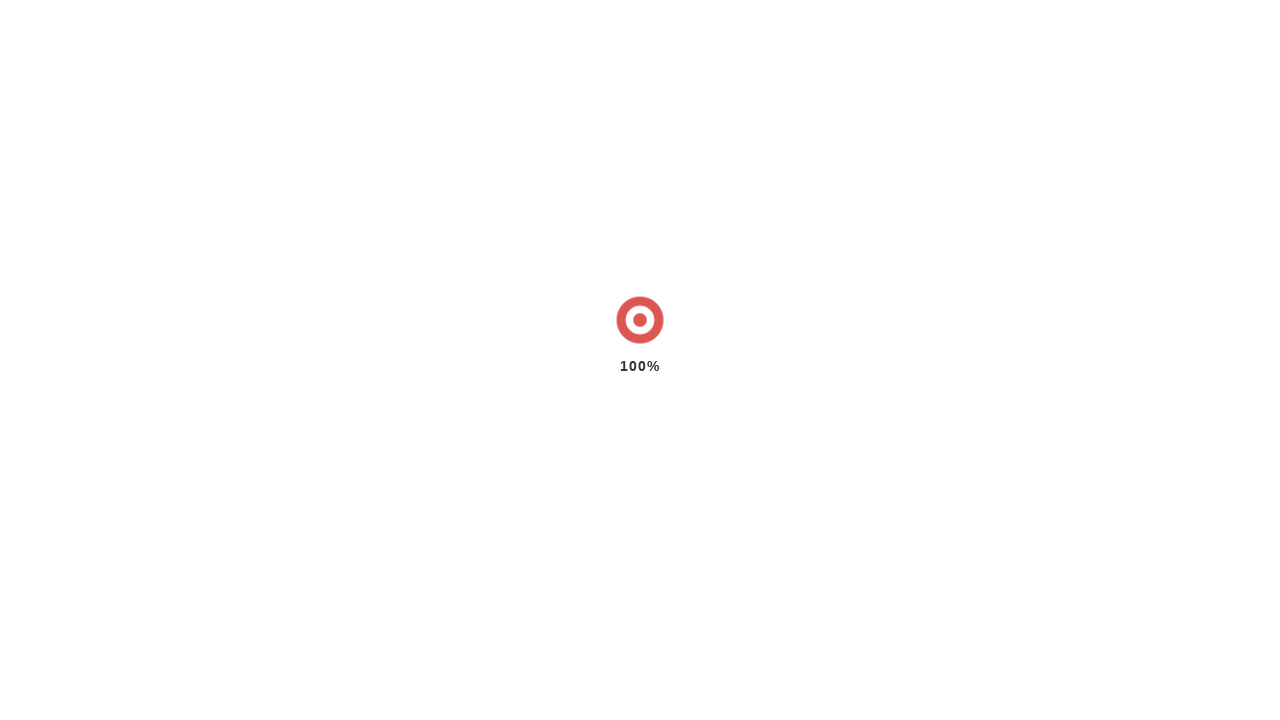

Checked for next page link availability
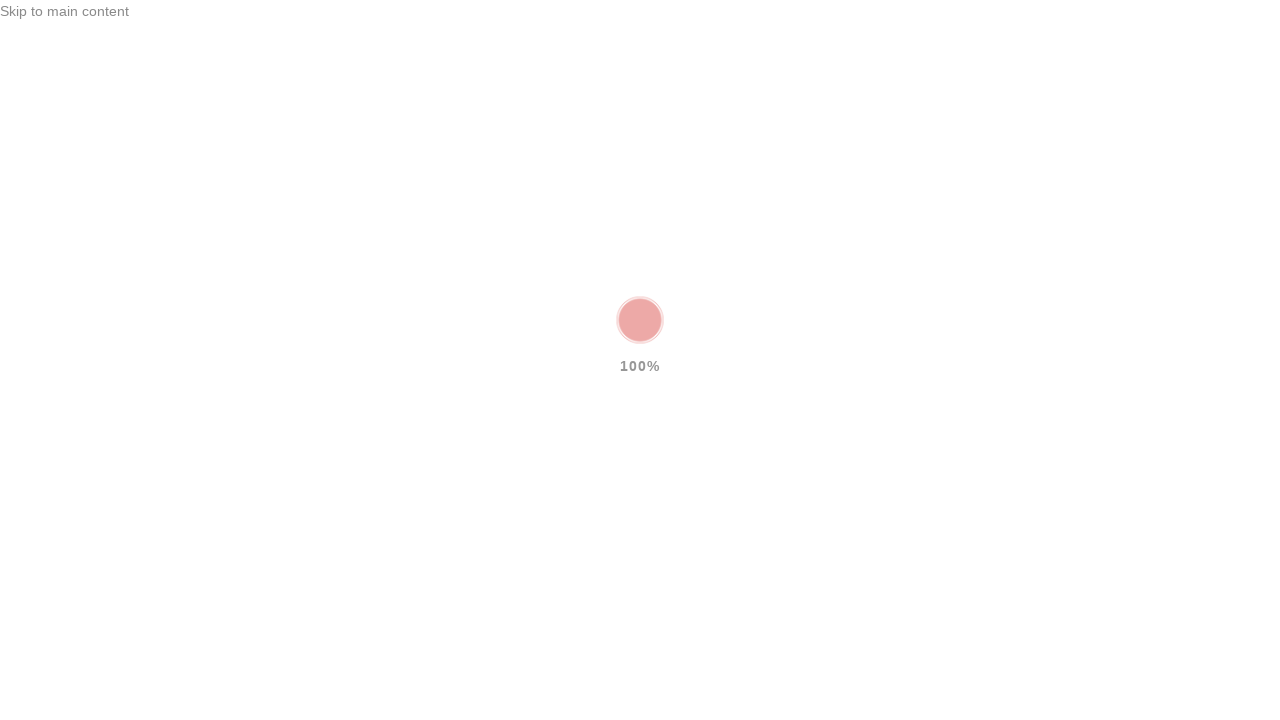

Clicked next page link (pagination iteration 2) at (537, 703) on a[title*="Go to next page"]
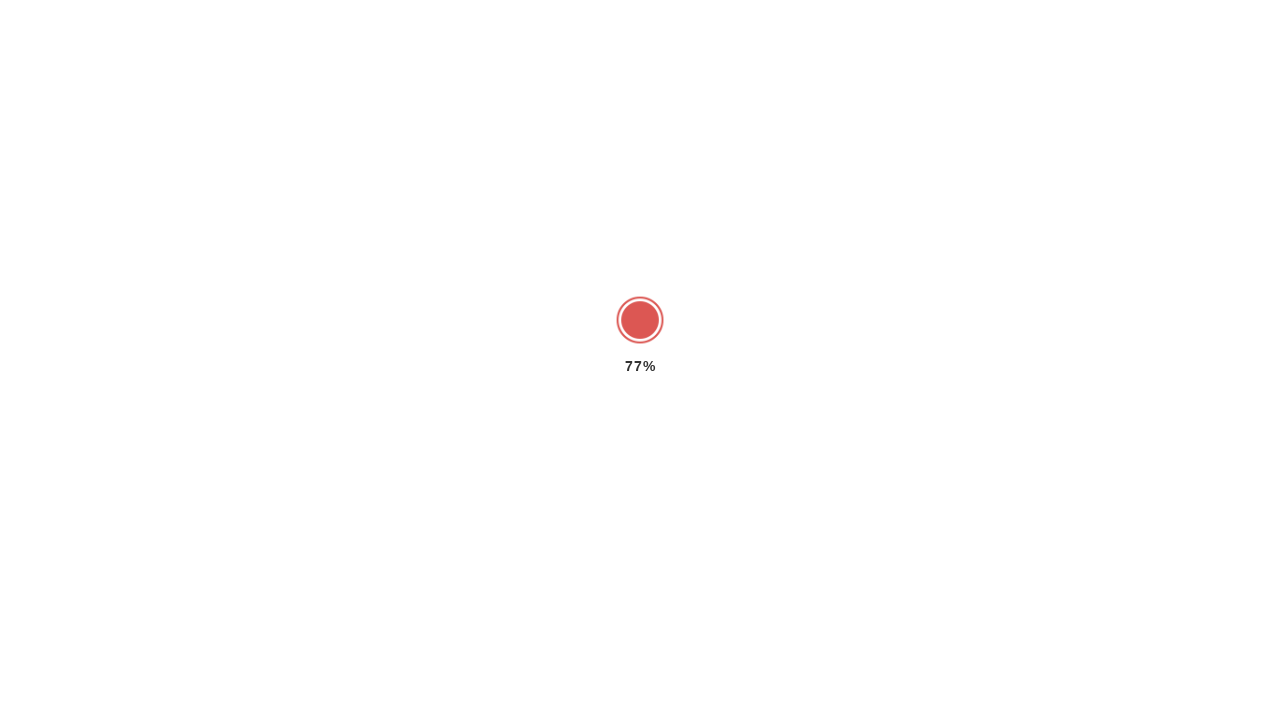

Waited for MP table rows to load on page 3
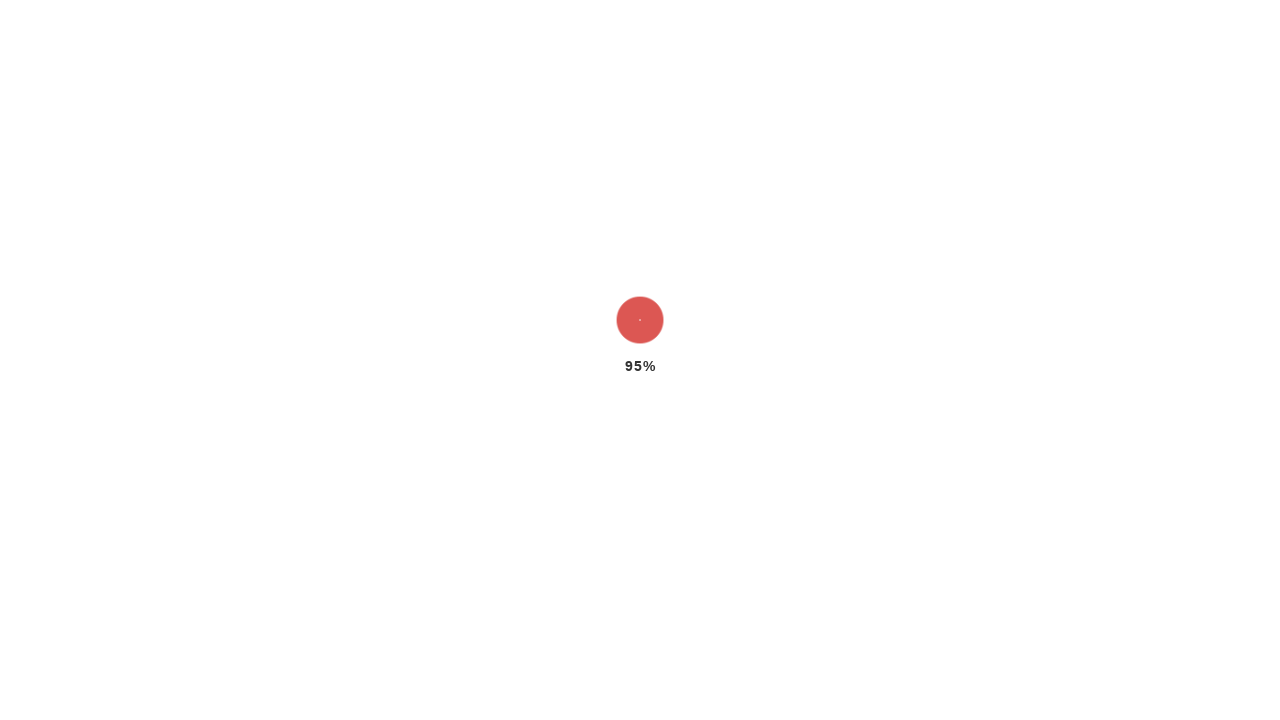

Checked for next page link availability
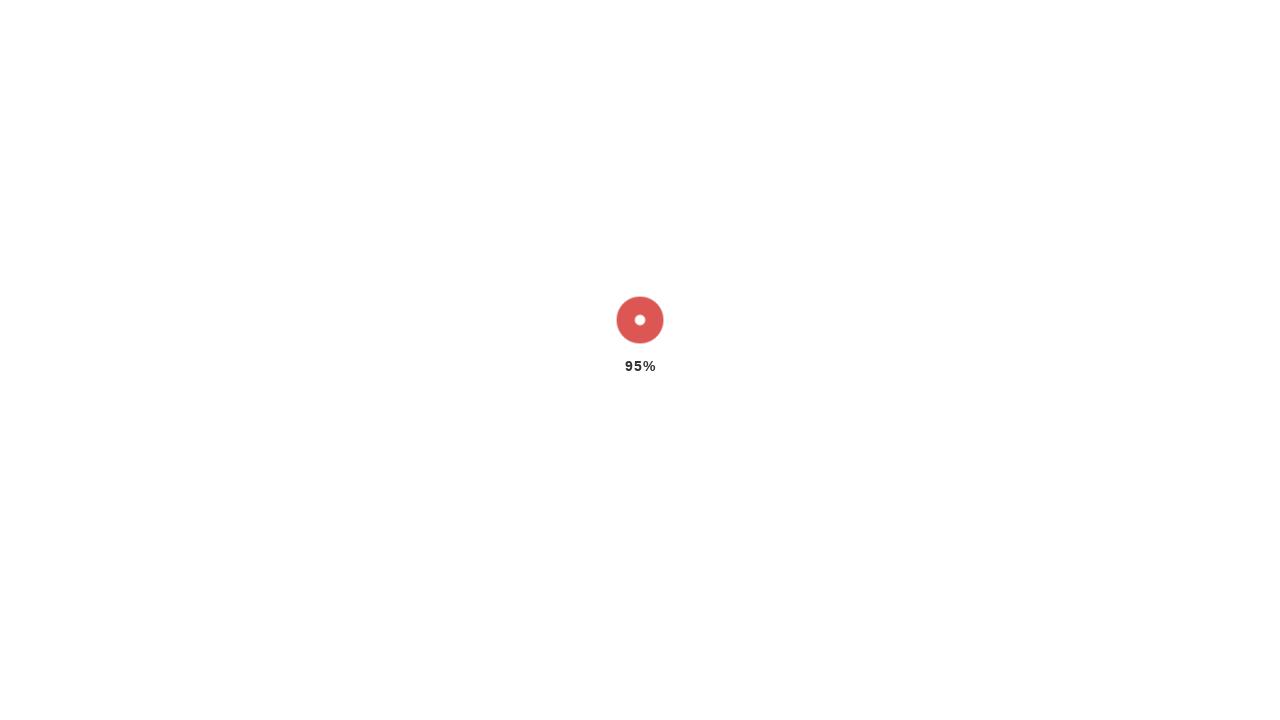

Clicked next page link (pagination iteration 3) at (537, 703) on a[title*="Go to next page"]
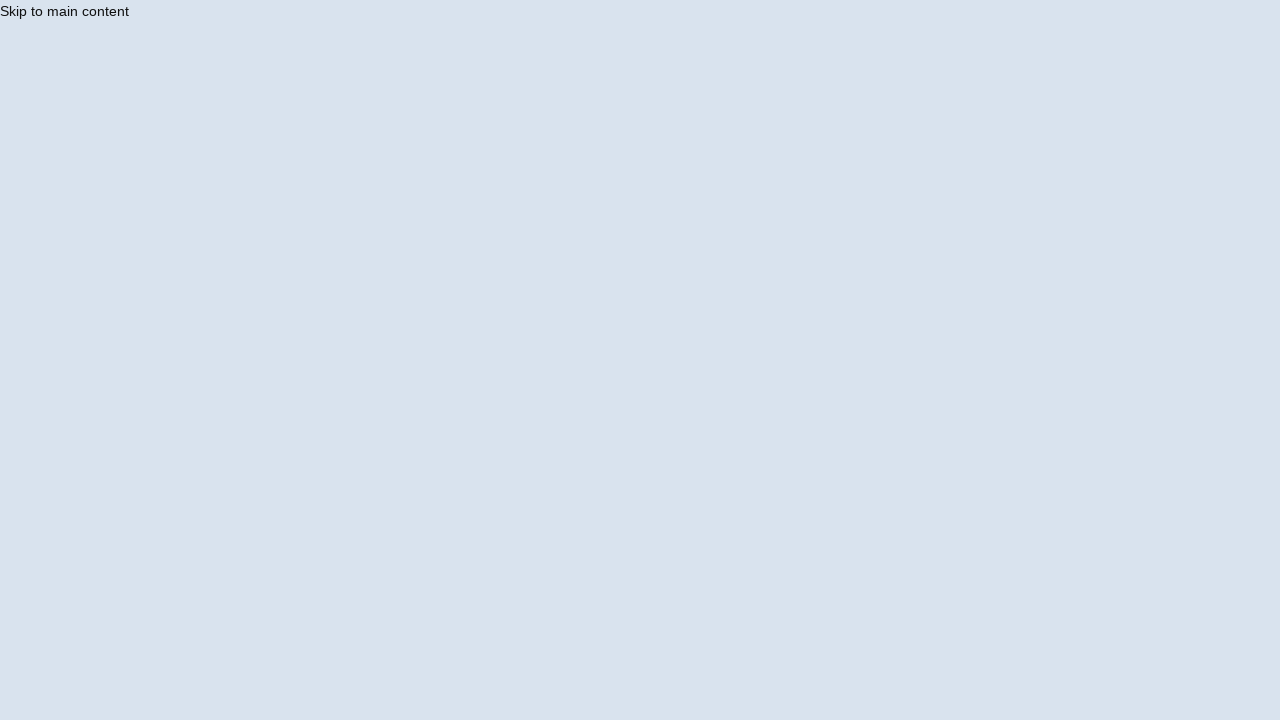

Waited for MP table rows to load on page 4
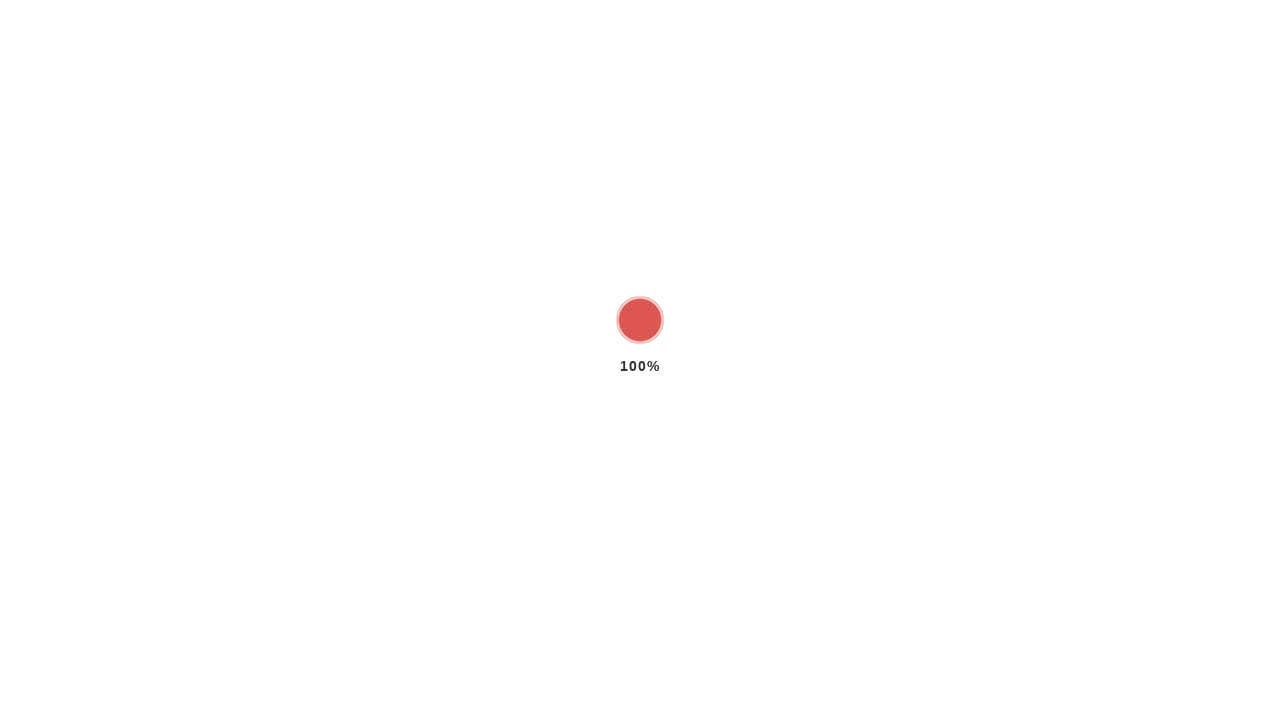

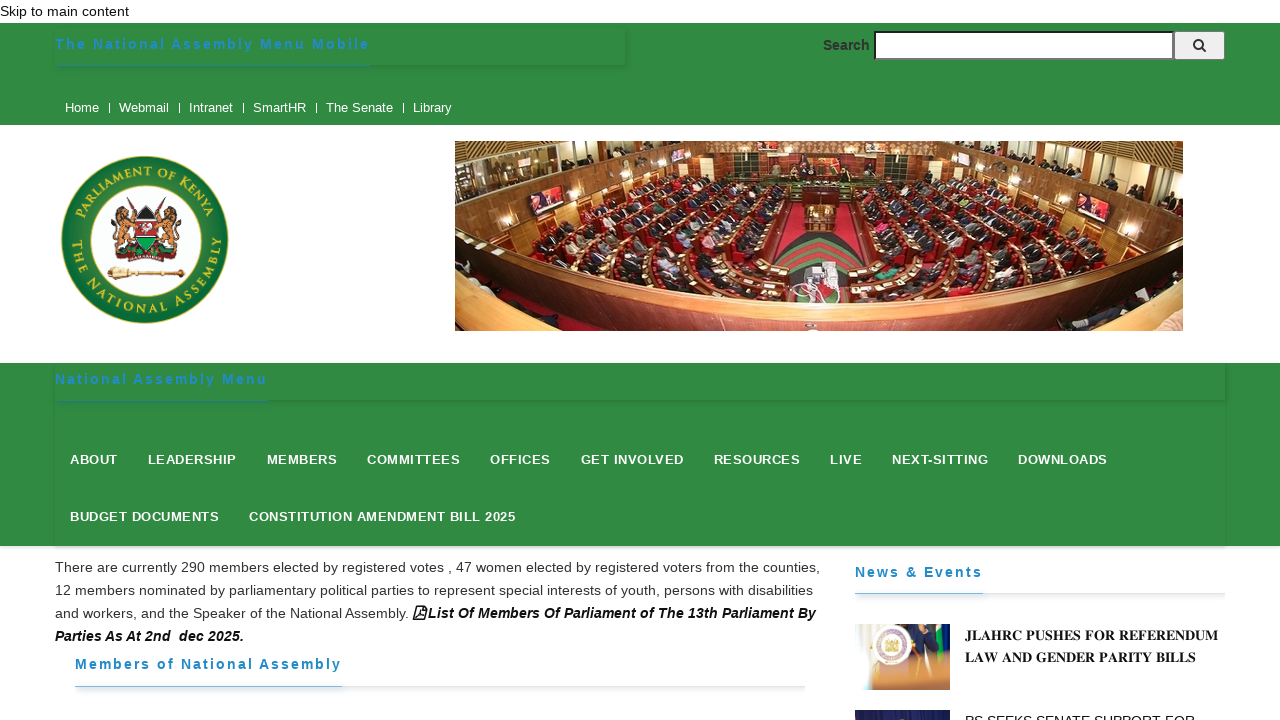